Navigates to the Rahul Shetty Academy Automation Practice page and verifies it loads successfully

Starting URL: https://rahulshettyacademy.com/AutomationPractice/

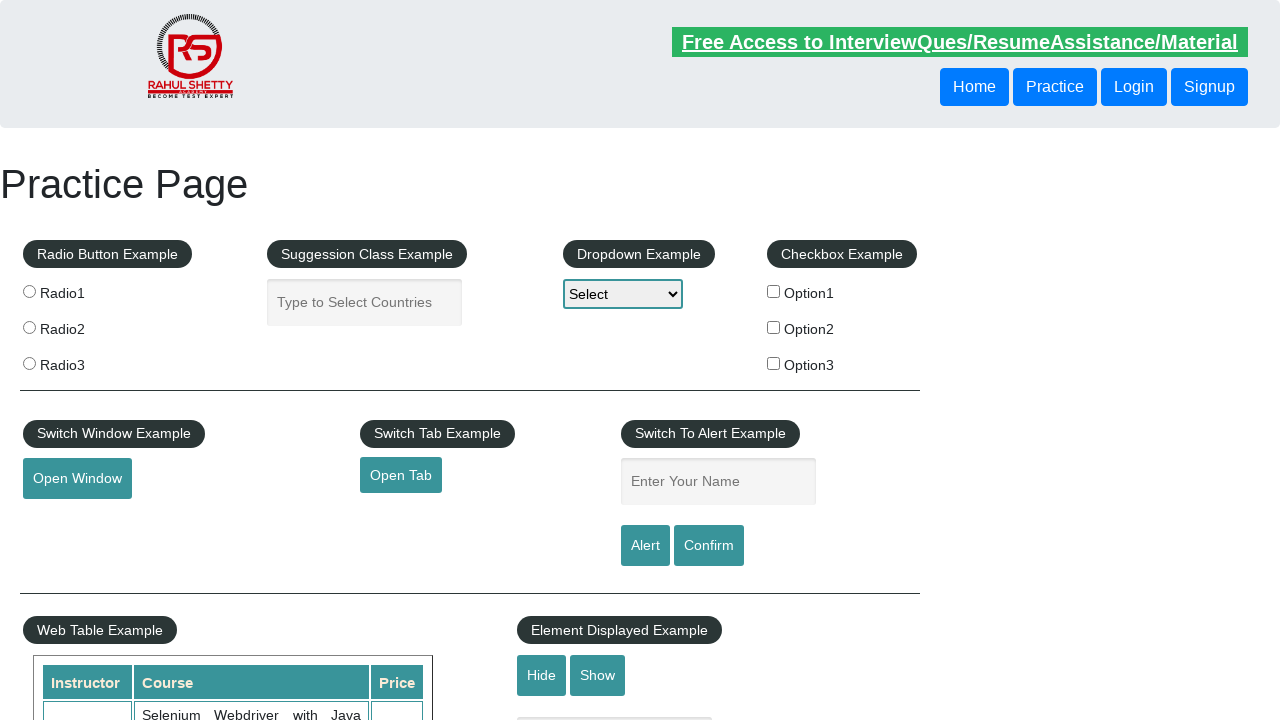

Waited for page DOM to be fully loaded
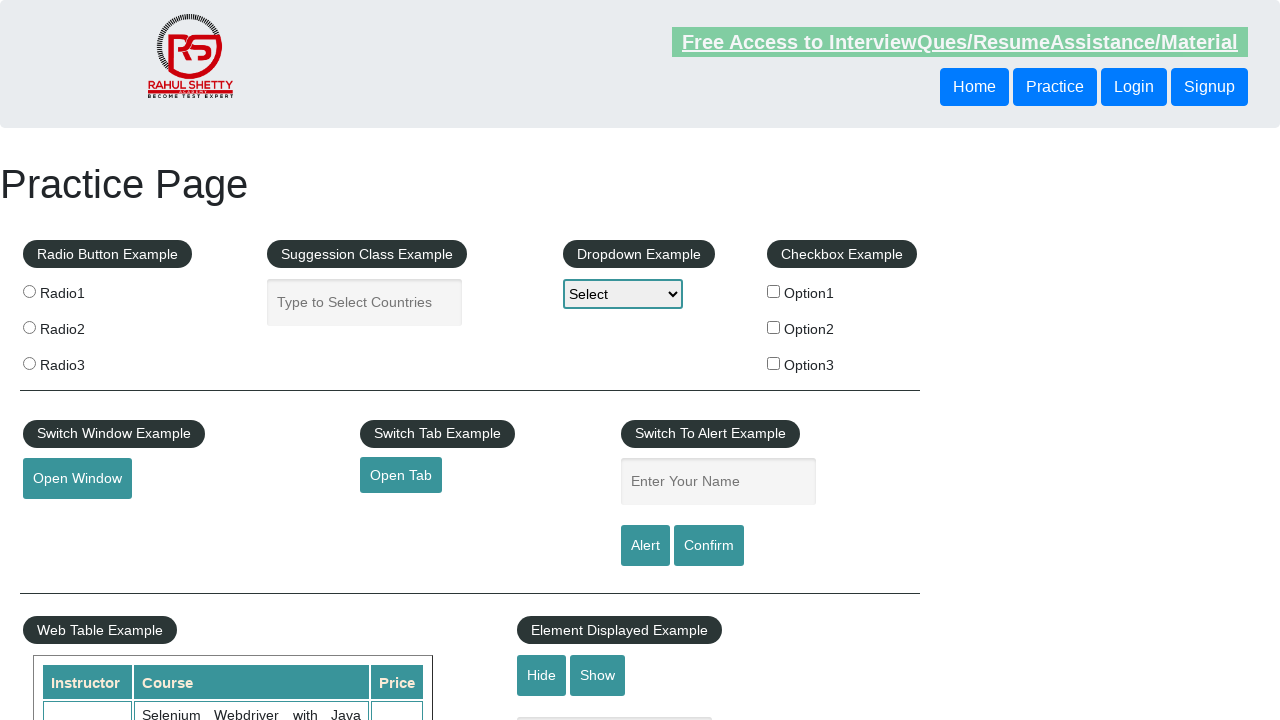

Verified body element is present - Rahul Shetty Academy Automation Practice page loaded successfully
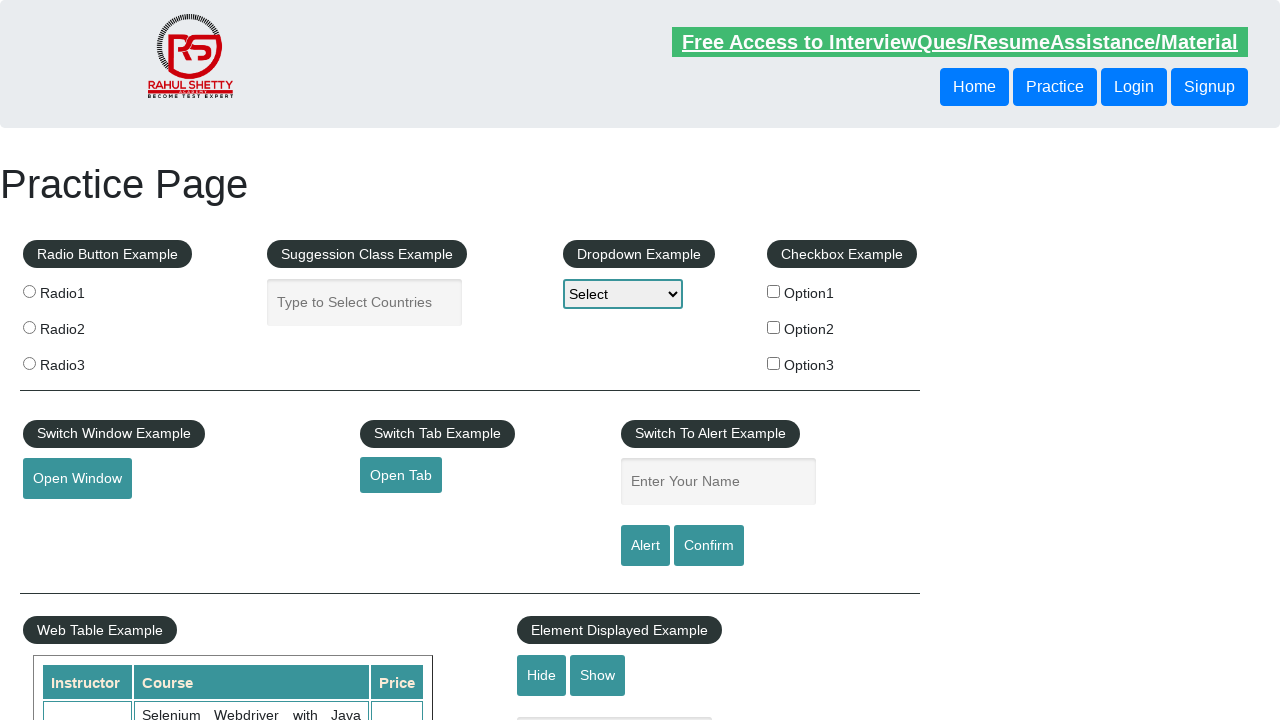

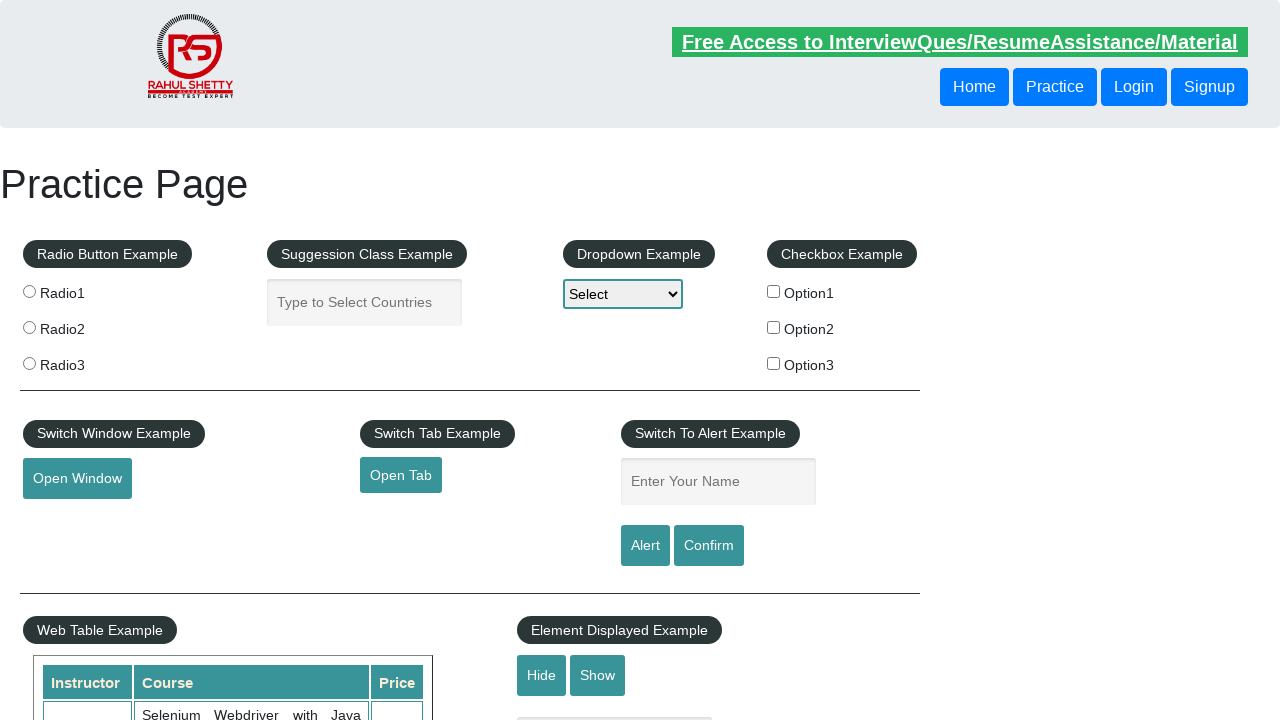